Tests drag and drop functionality on jQuery UI demo page by dragging an element from source to target

Starting URL: https://jqueryui.com/droppable/

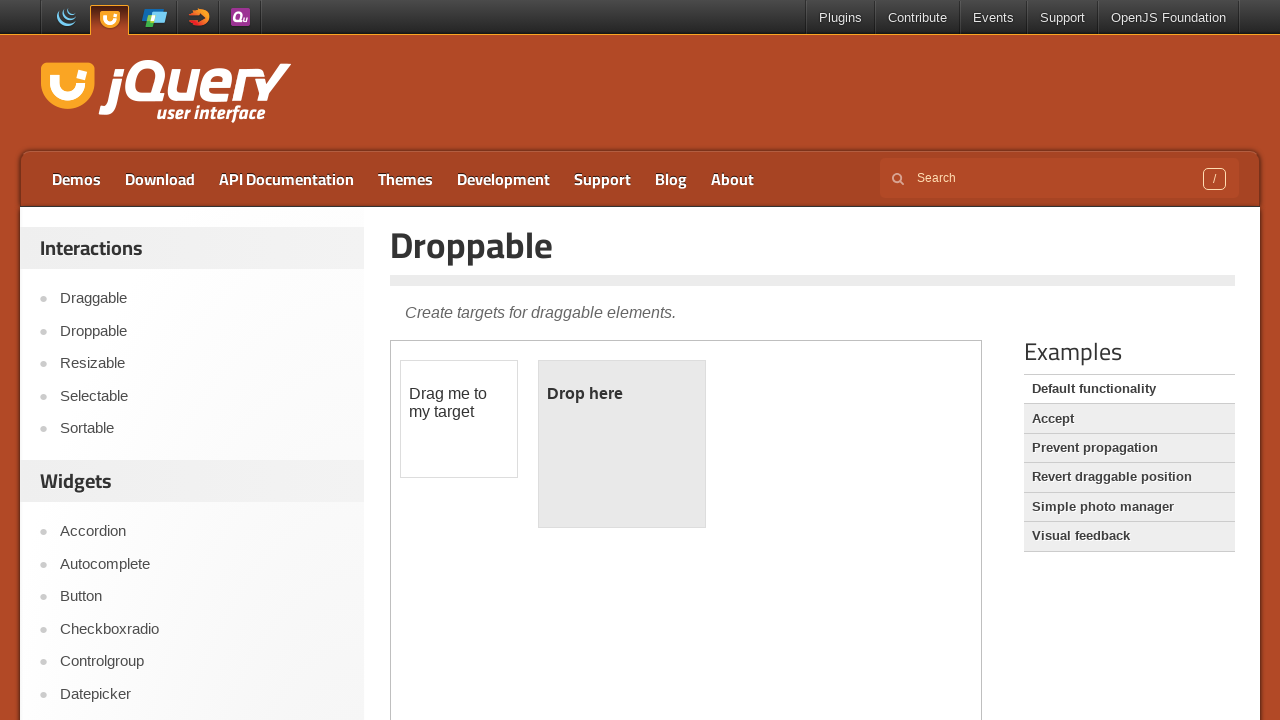

Located iframe containing drag and drop demo
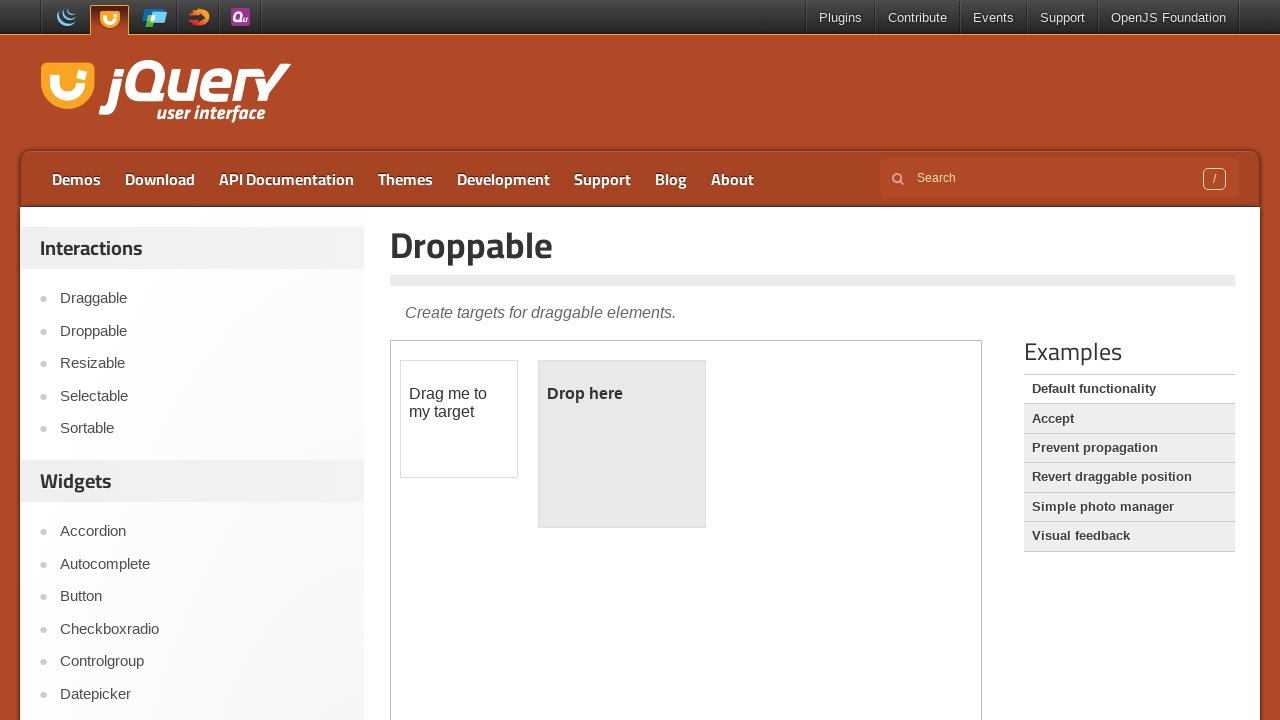

Located draggable source element
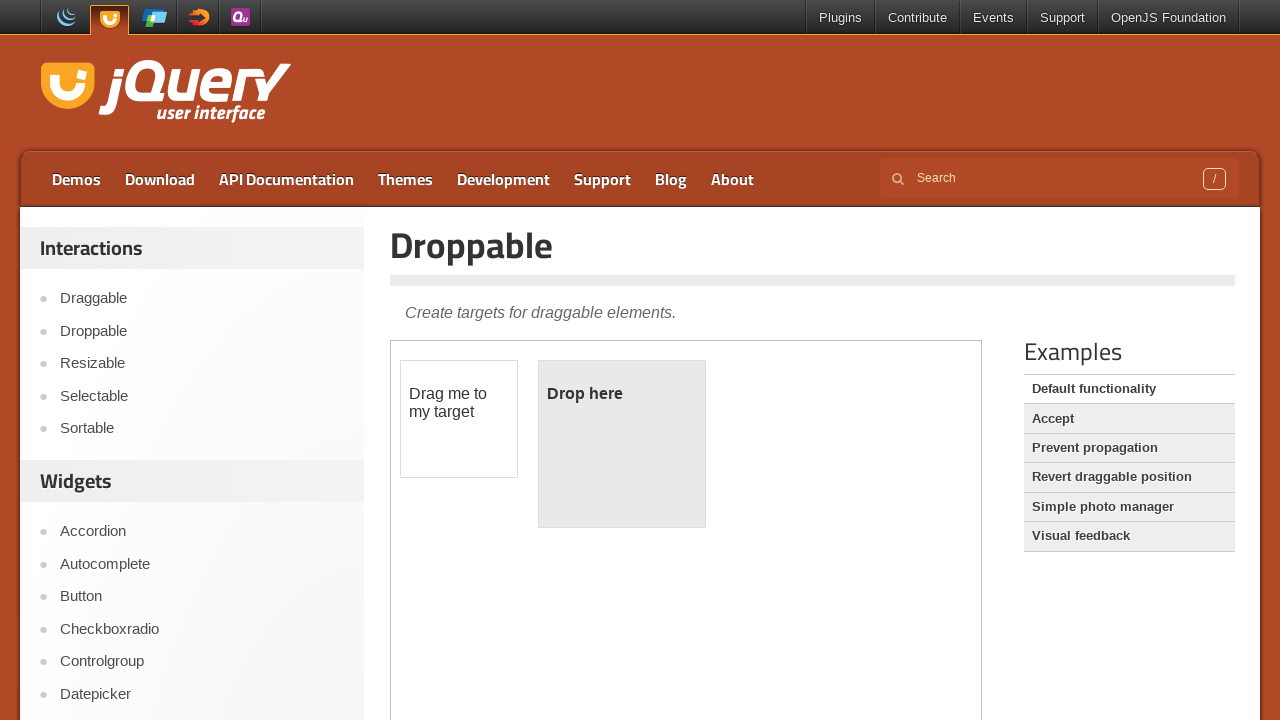

Located droppable target element
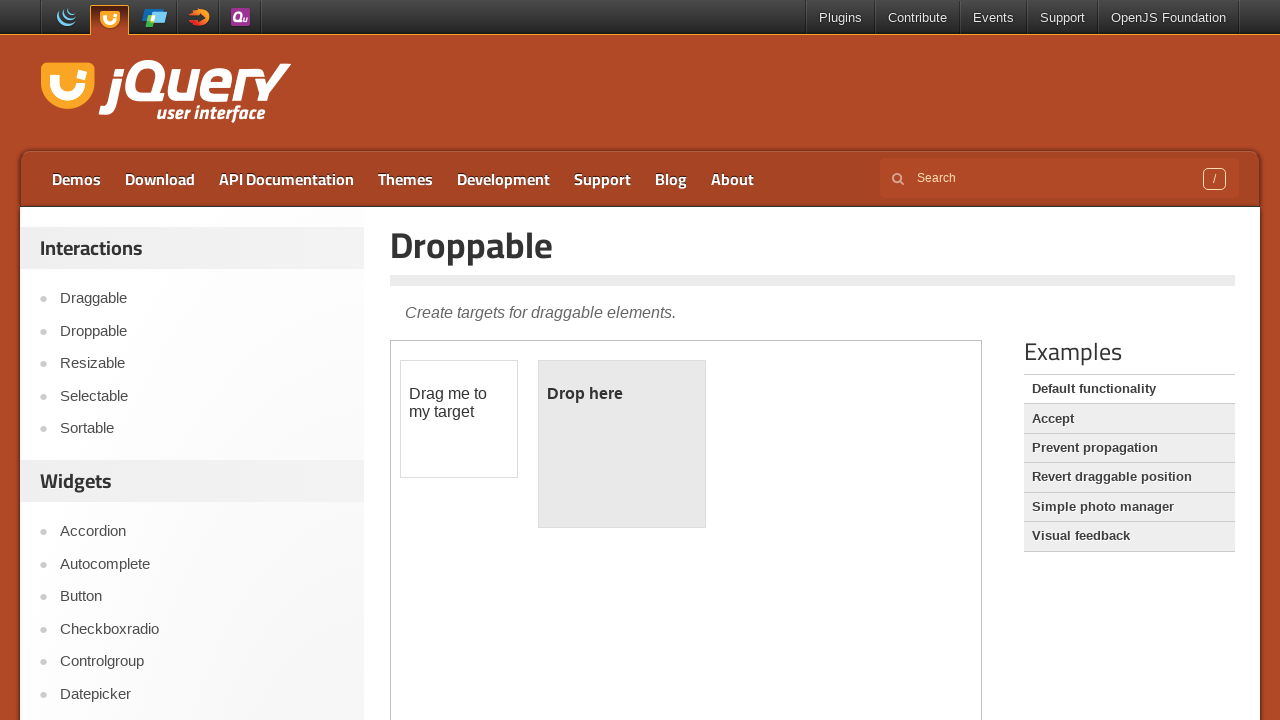

Dragged source element to target element at (622, 444)
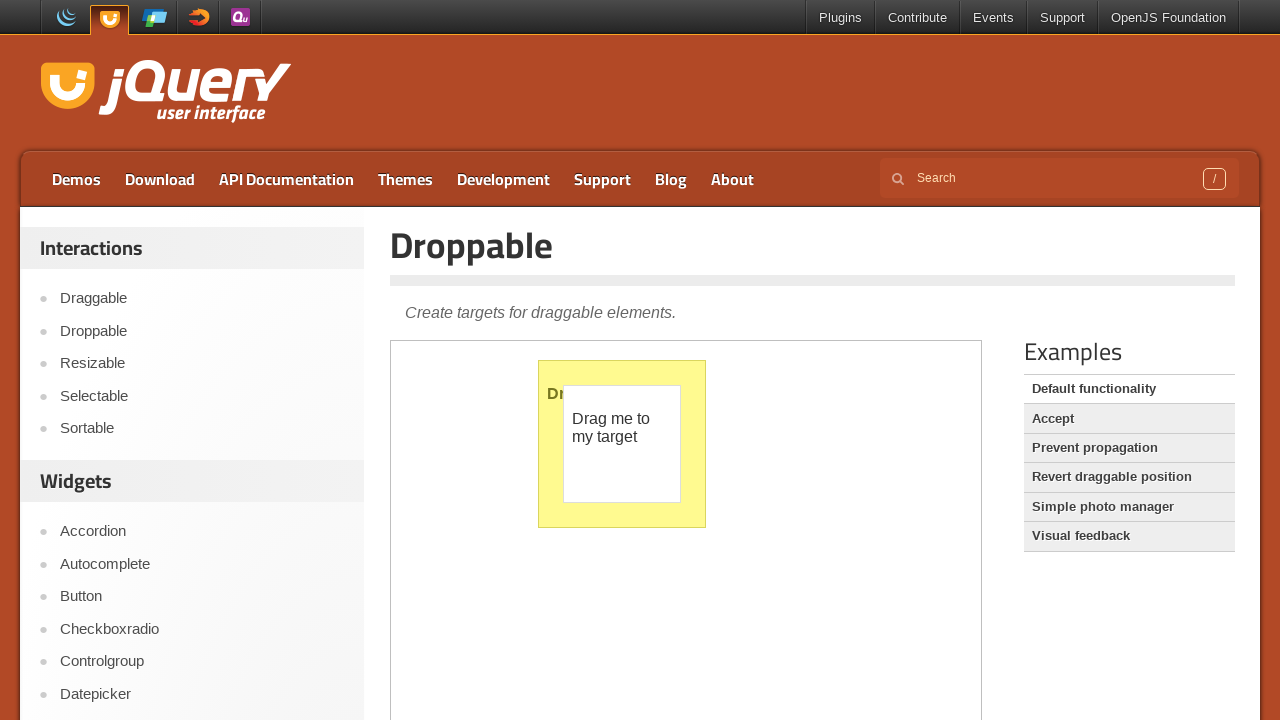

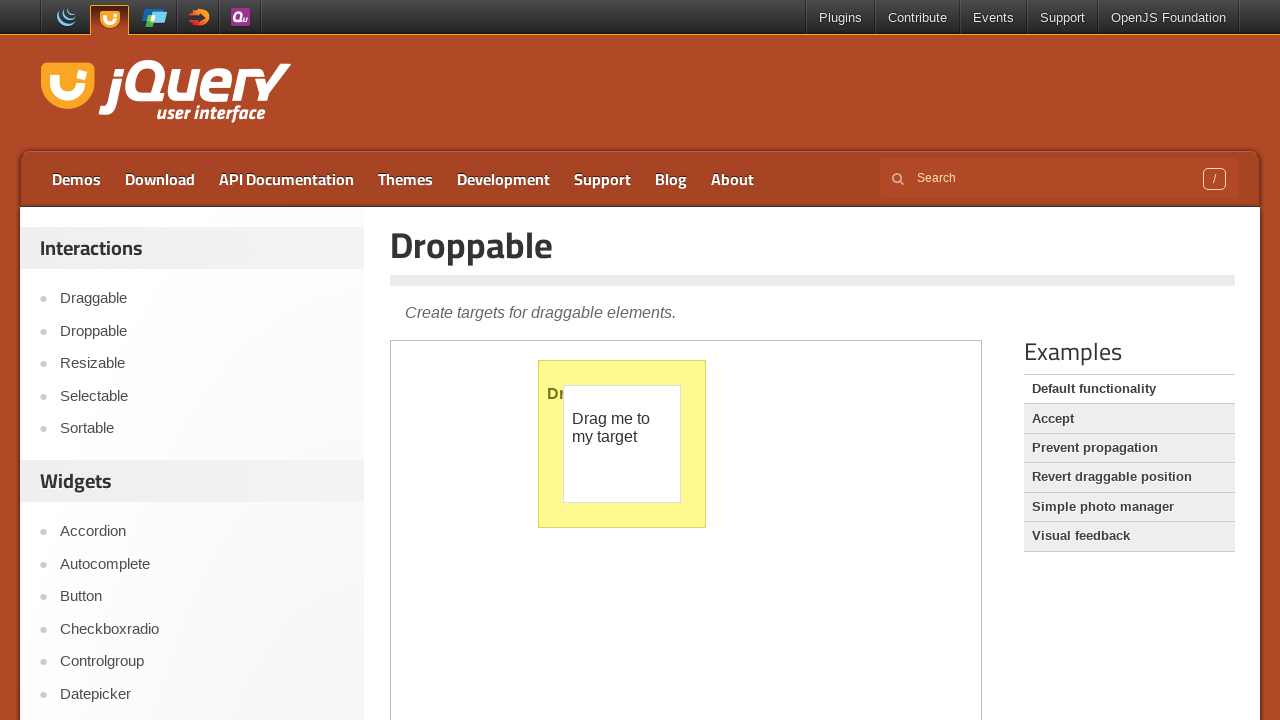